Tests browser navigation functionality by navigating between two websites, using back/forward buttons, and refreshing the page

Starting URL: https://www.mynet.com/

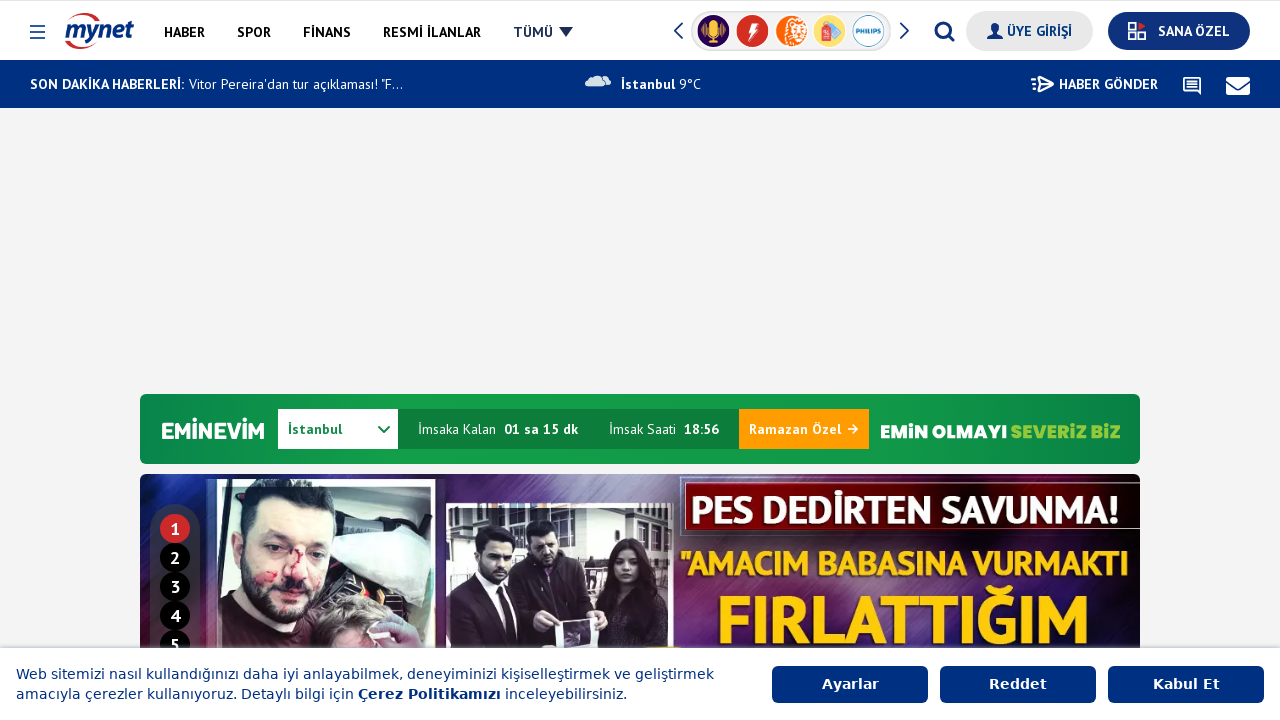

Navigated to YouTube from initial Mynet page
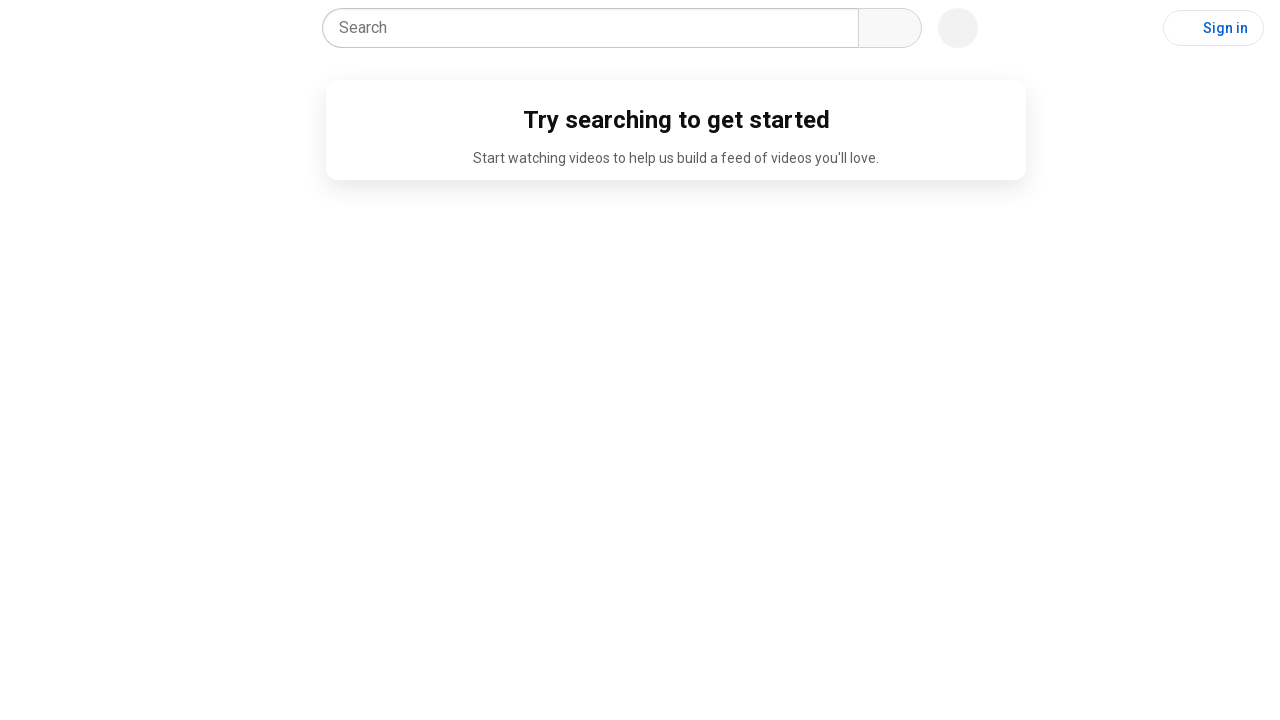

Navigated back to Mynet using back button
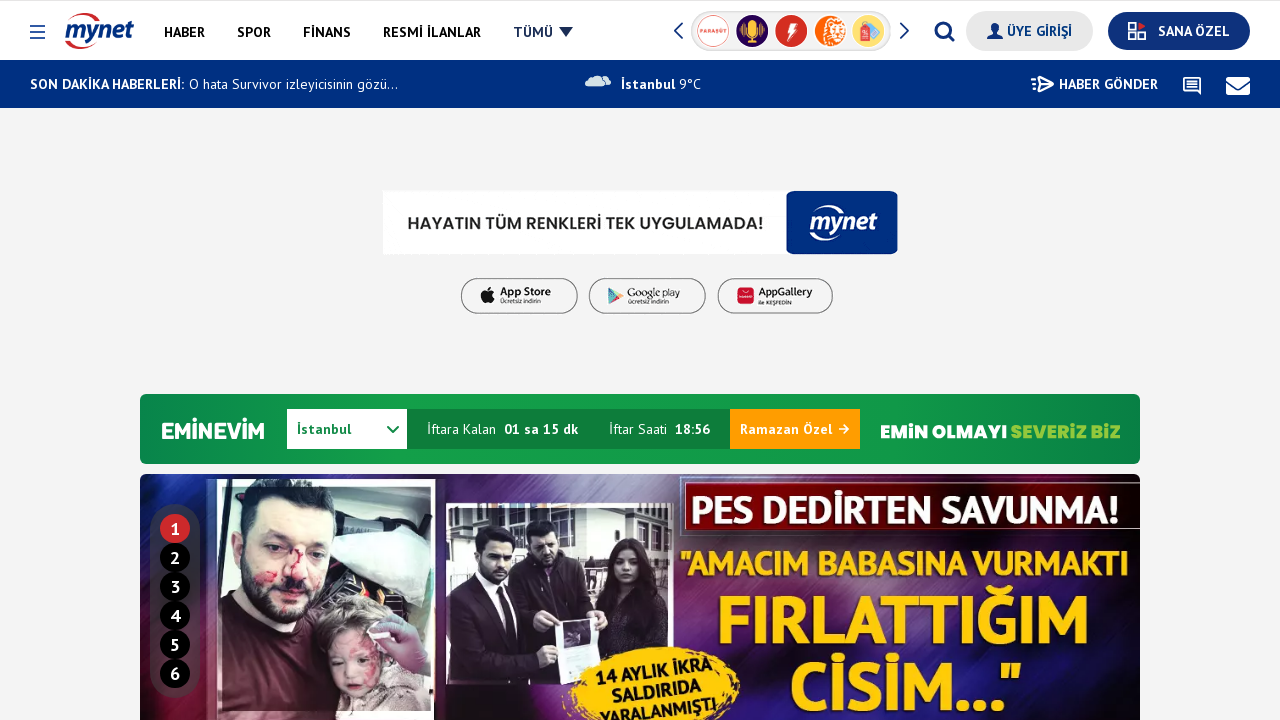

Navigated forward to YouTube using forward button
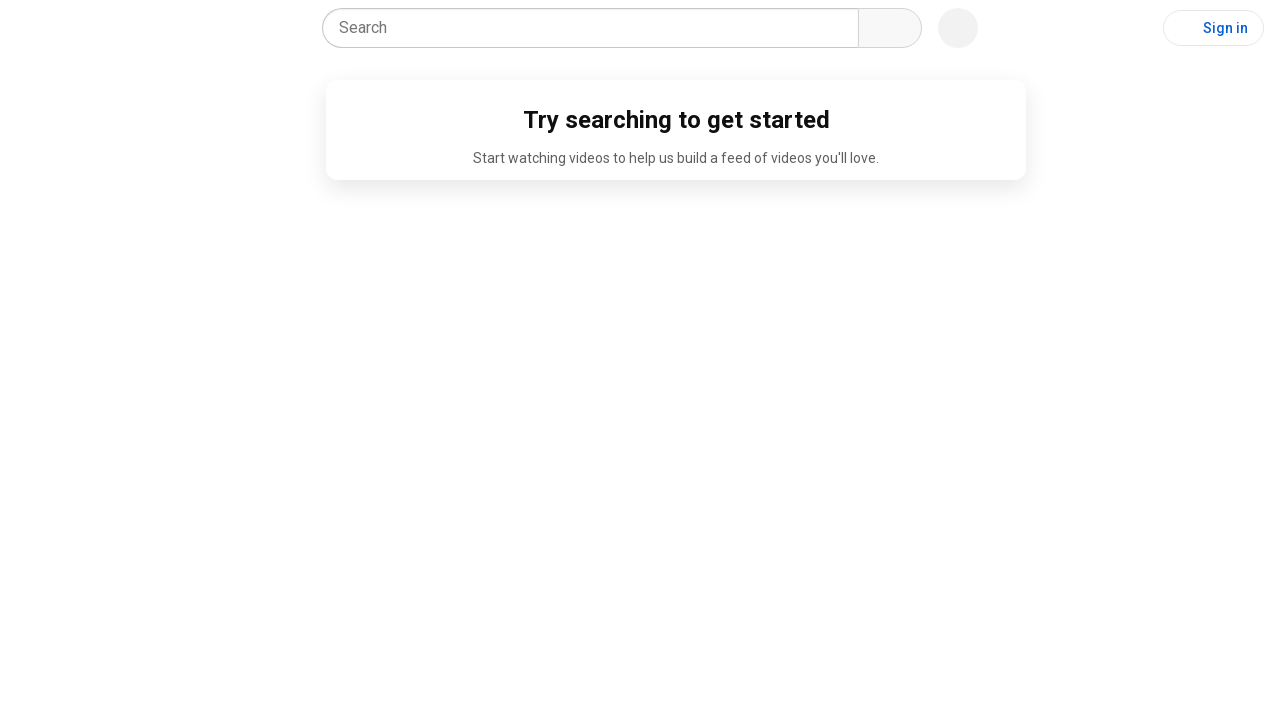

Refreshed the current YouTube page
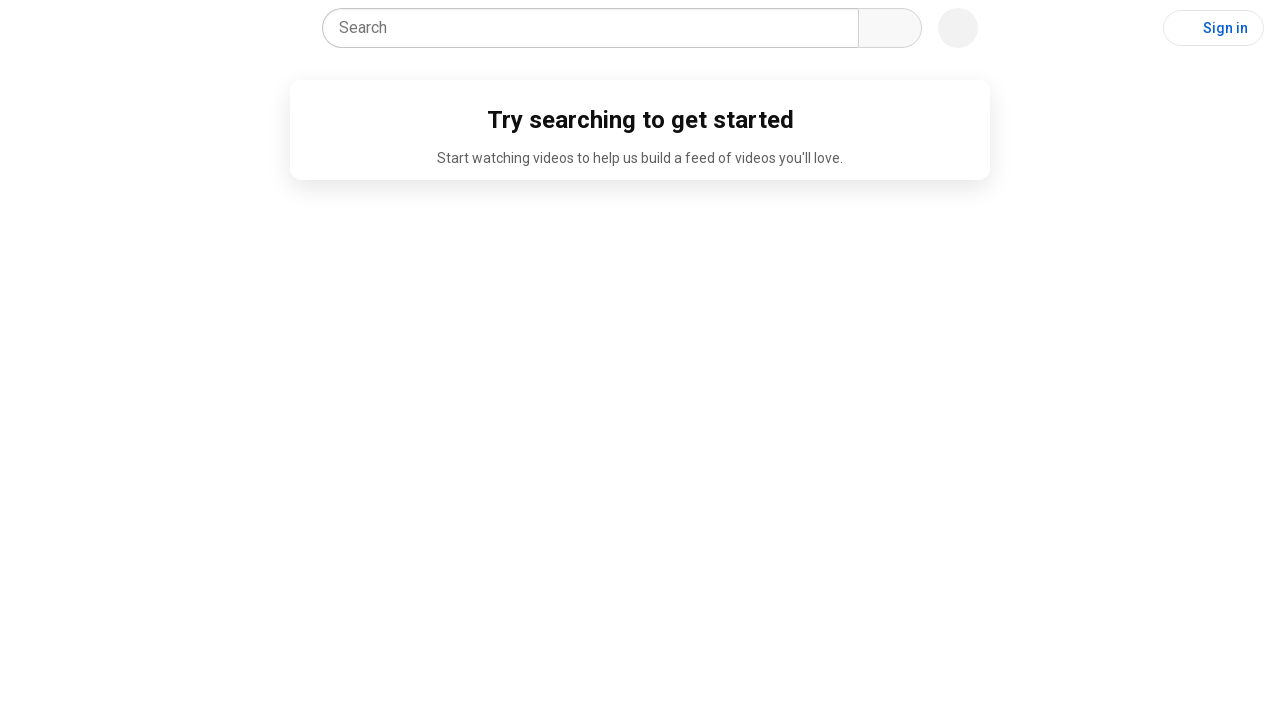

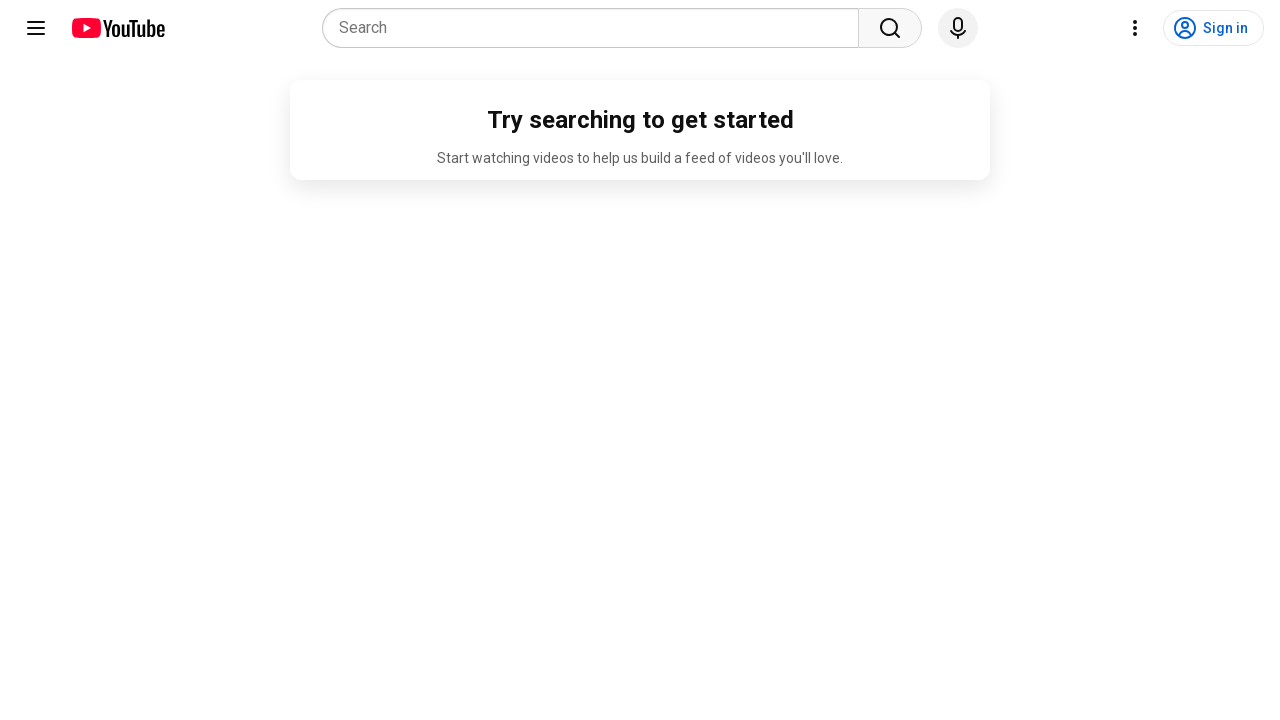